Tests that clicking the Due column header in table 2 (with semantic class attributes) sorts the values in ascending order.

Starting URL: http://the-internet.herokuapp.com/tables

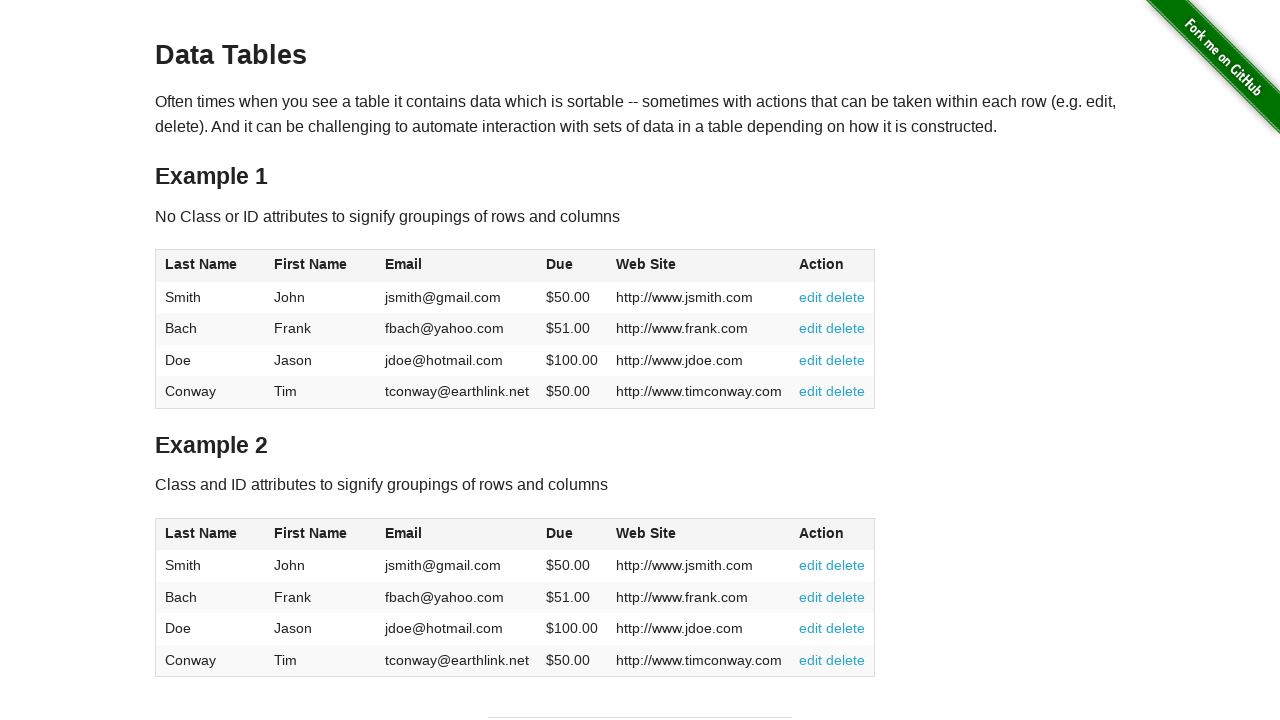

Clicked the Due column header in table 2 to sort at (560, 533) on #table2 thead .dues
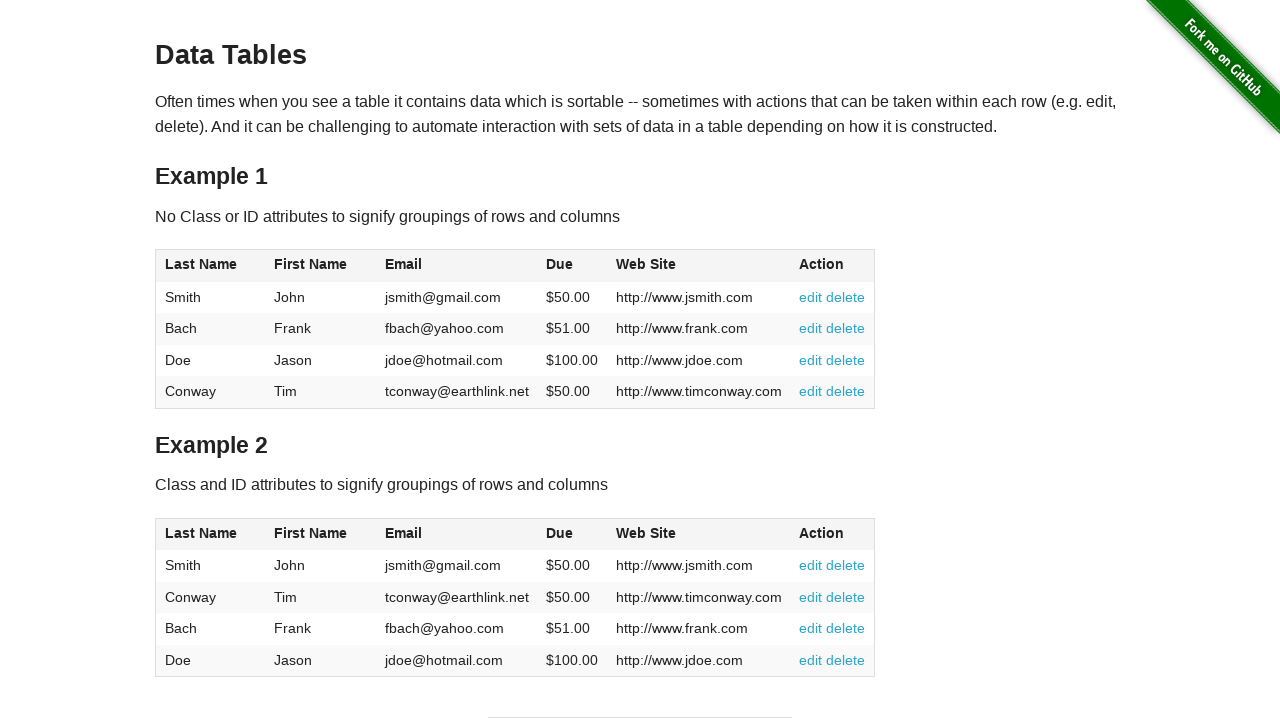

Table 2 body with Due column values loaded
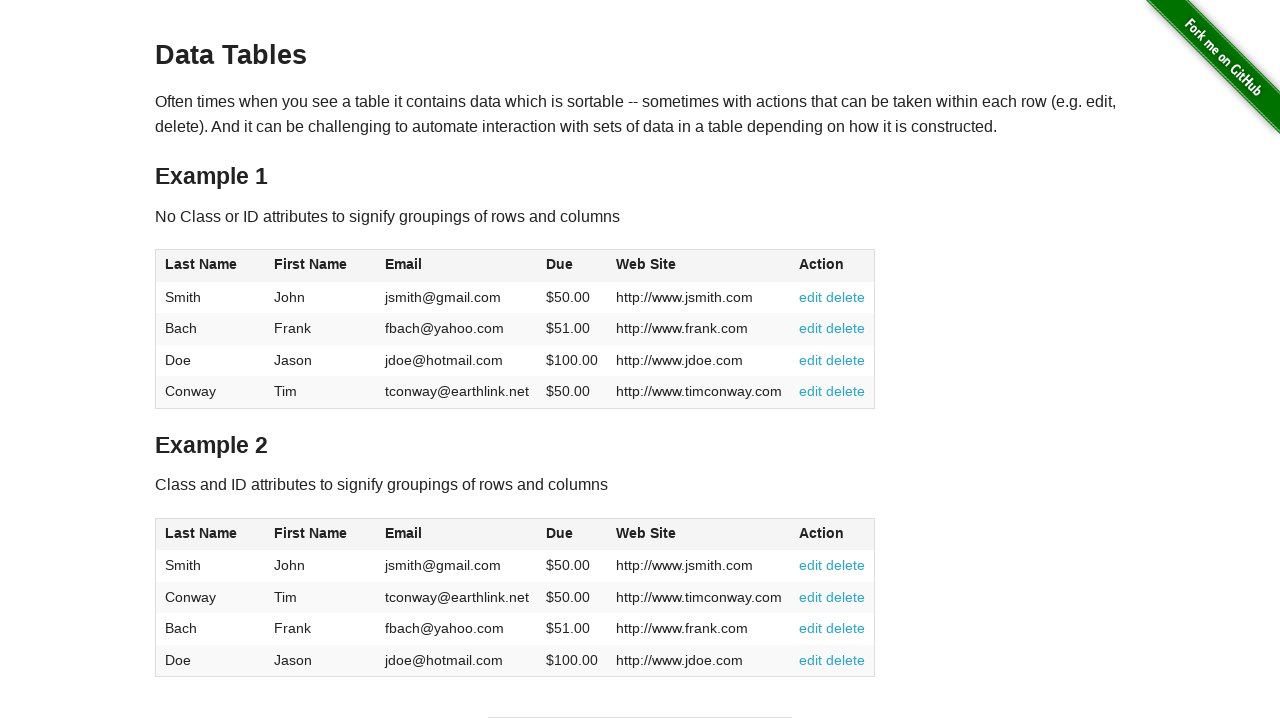

Retrieved all Due column values from table 2
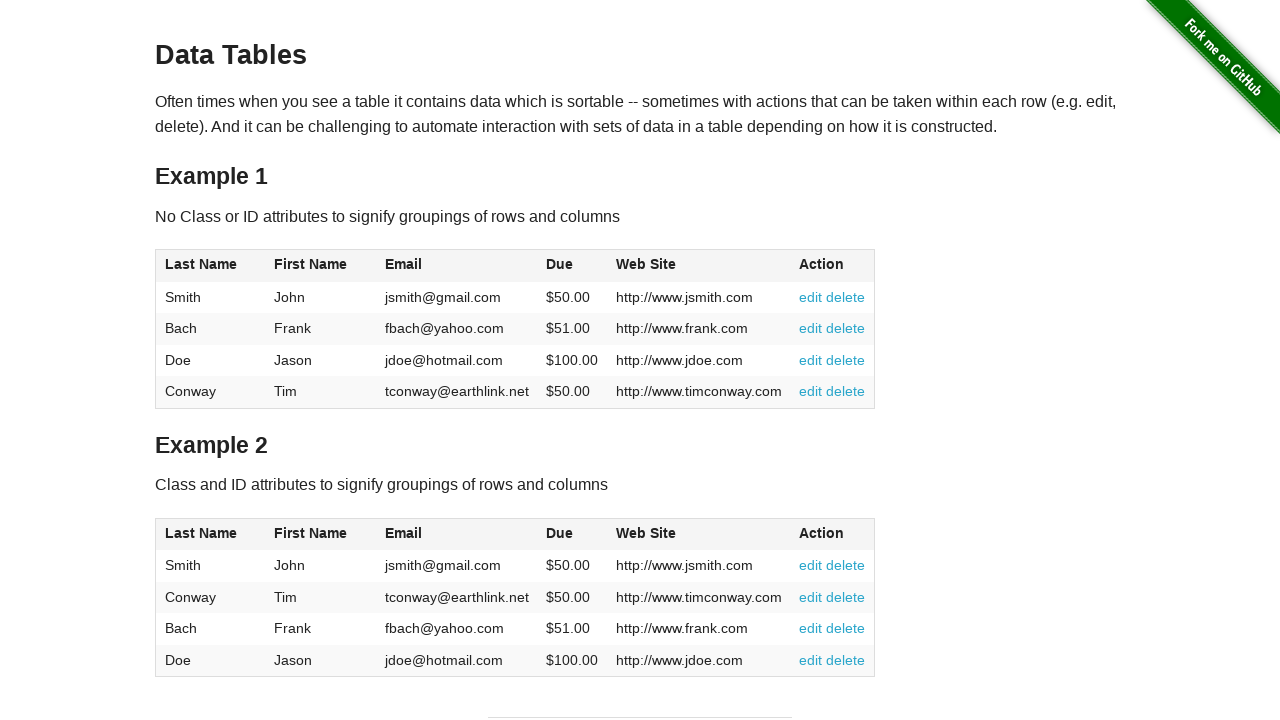

Parsed Due values as floating point numbers
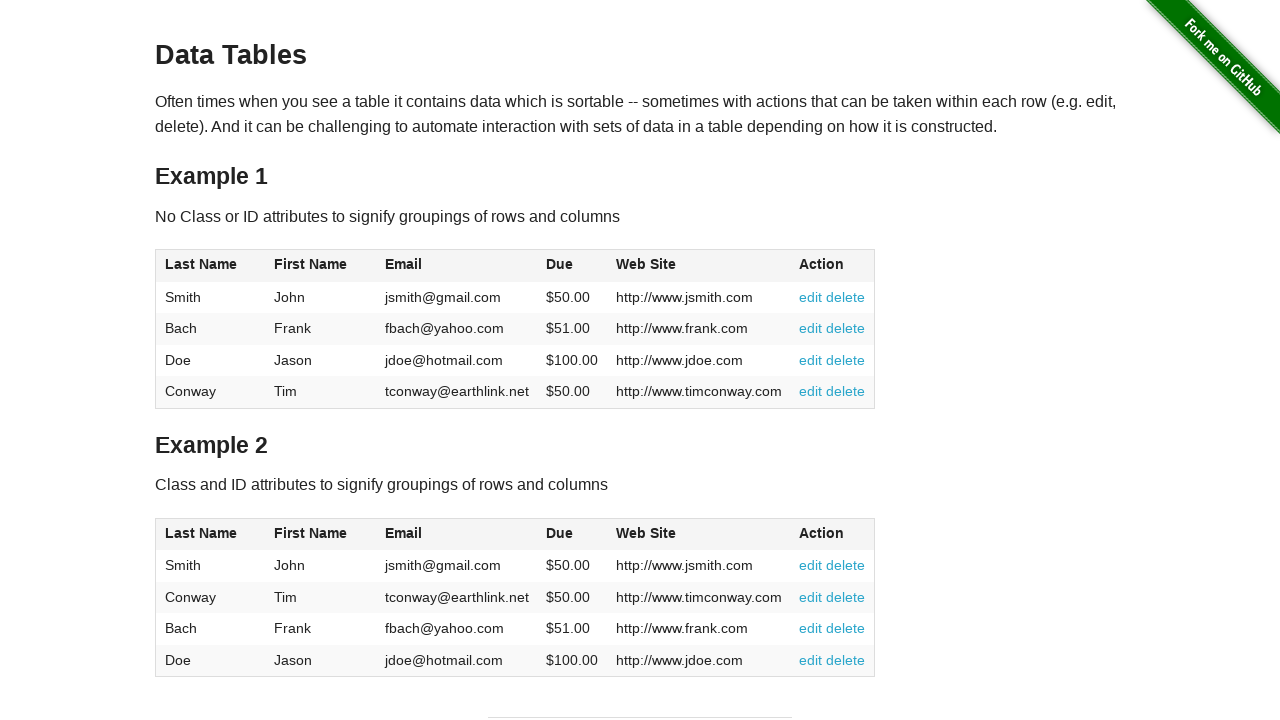

Verified Due values are in ascending order at position 0: 50.0 <= 50.0
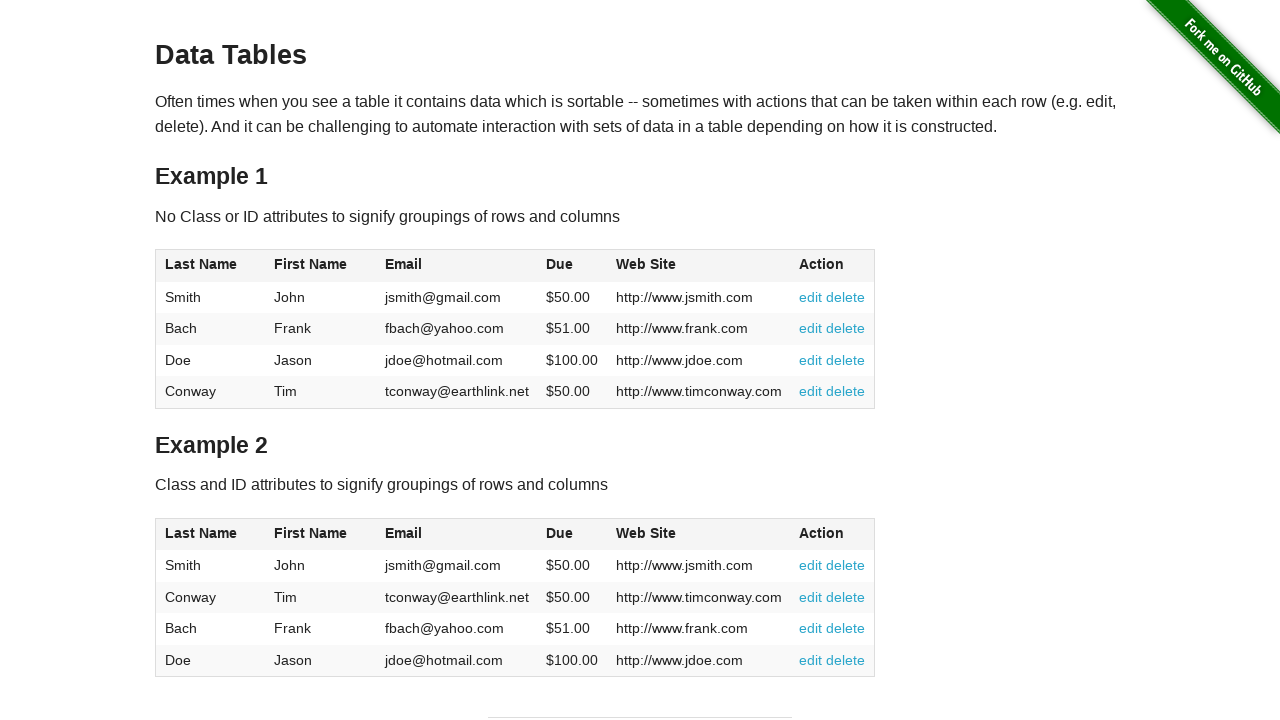

Verified Due values are in ascending order at position 1: 50.0 <= 51.0
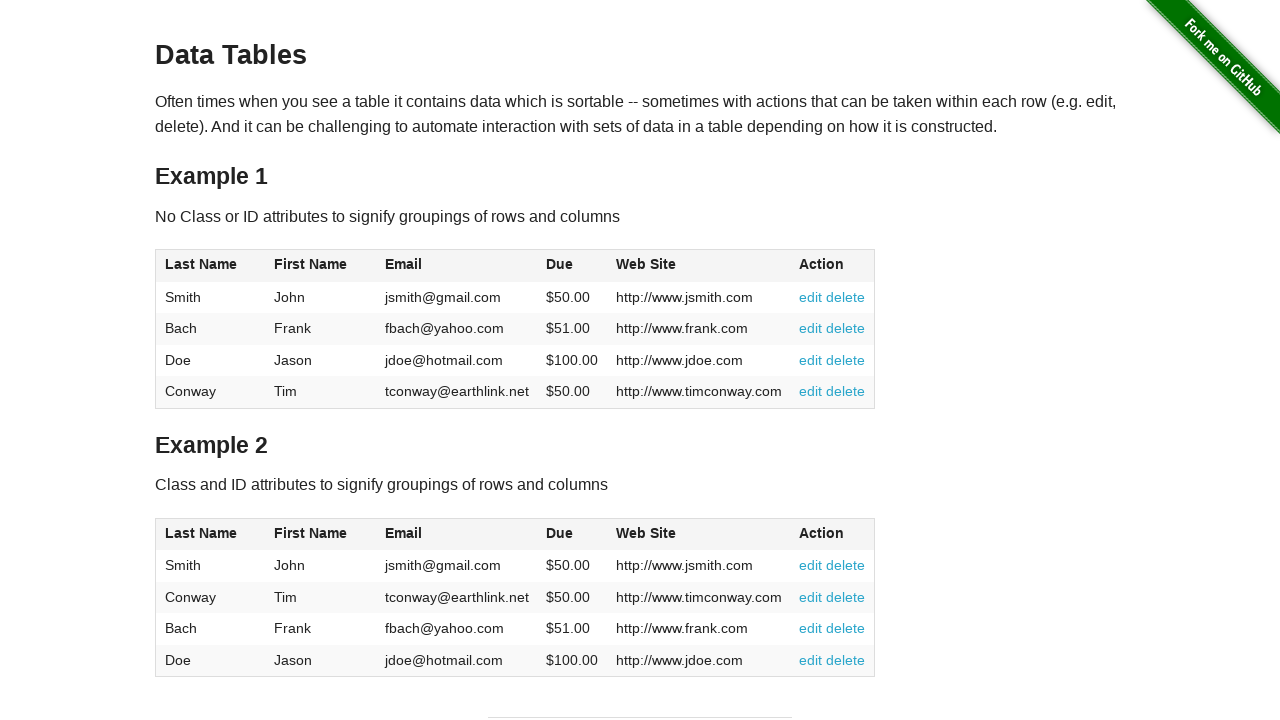

Verified Due values are in ascending order at position 2: 51.0 <= 100.0
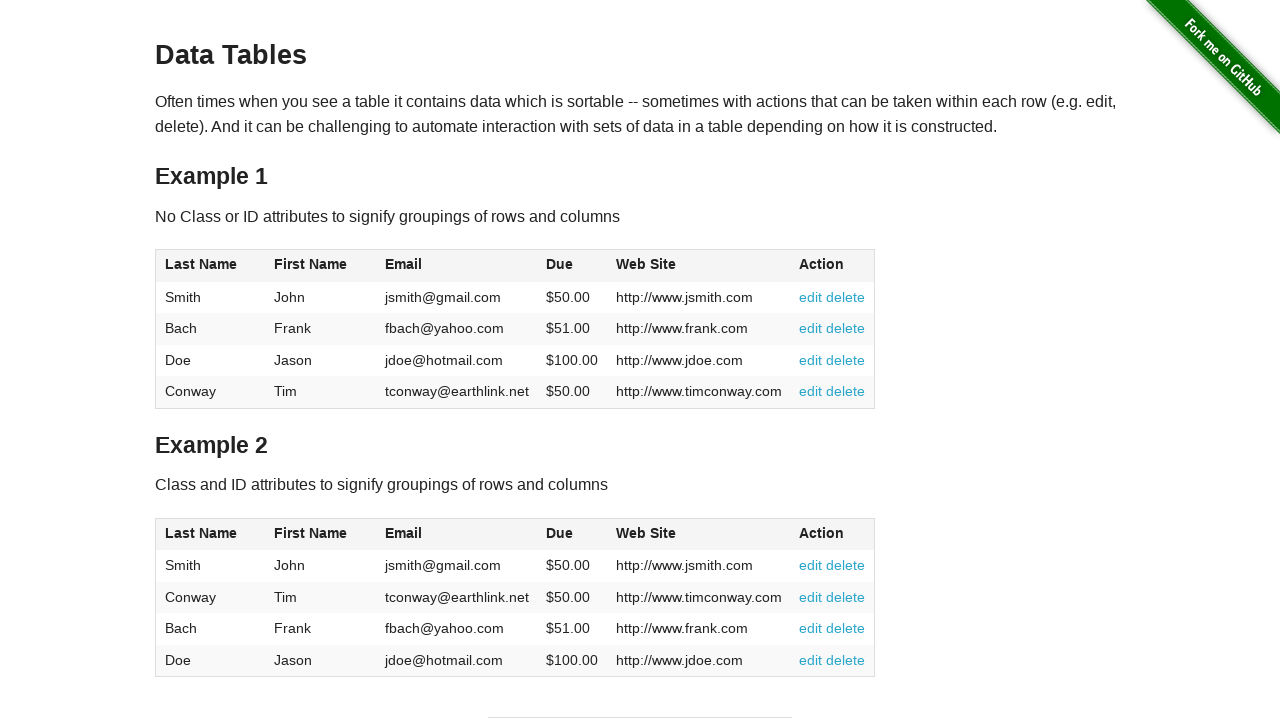

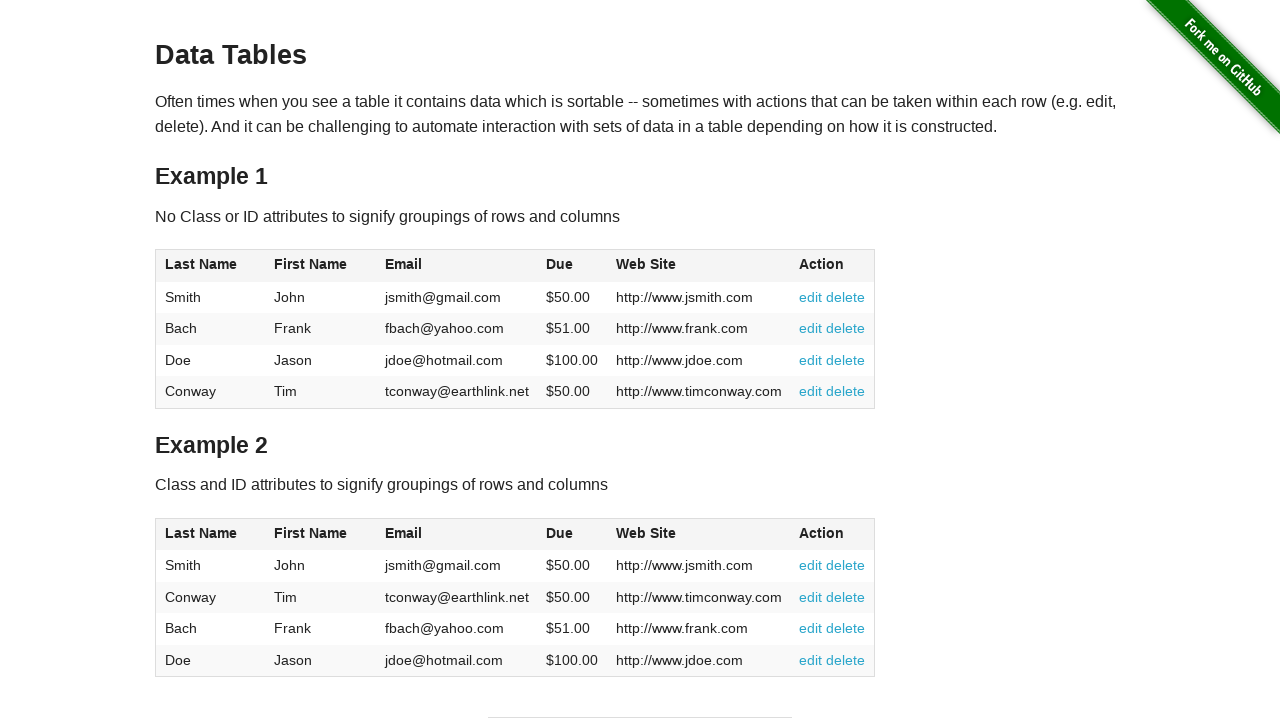